Navigates to a demo automation testing site, verifies the page title contains "Frames & windows", and clicks on the "Practice Site" link

Starting URL: http://demo.automationtesting.in/Windows.html

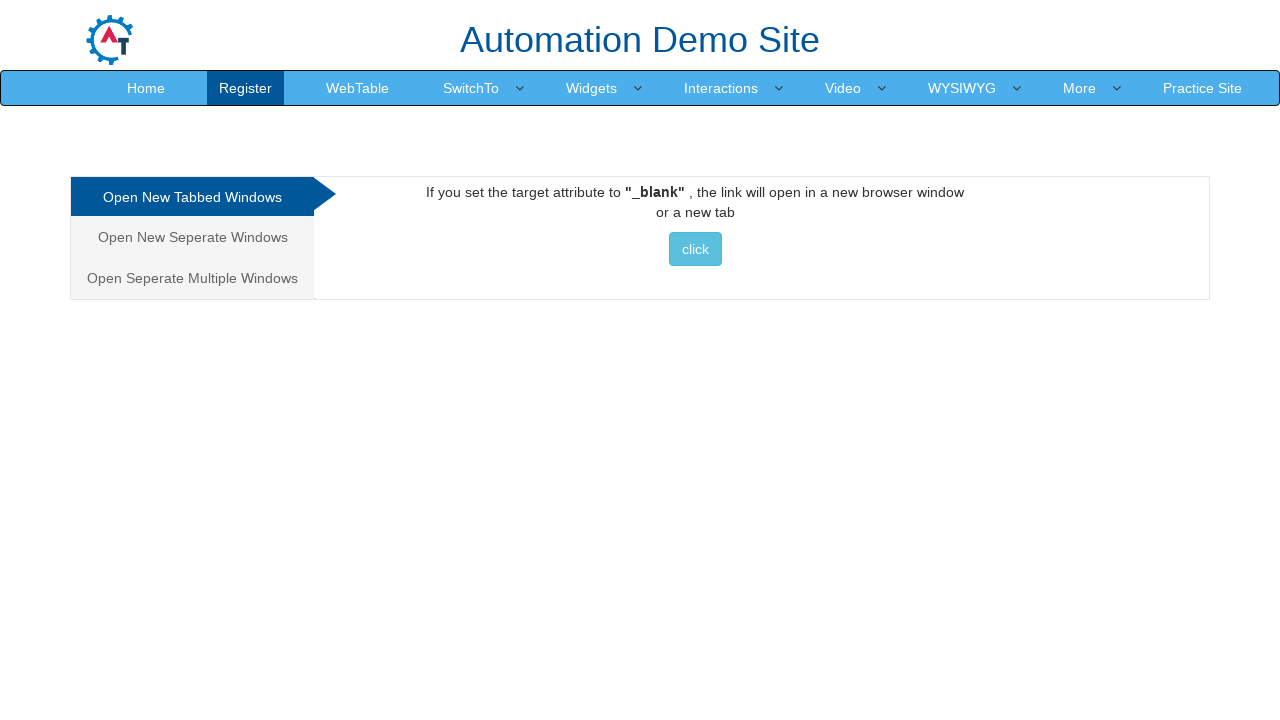

Navigated to Windows demo site
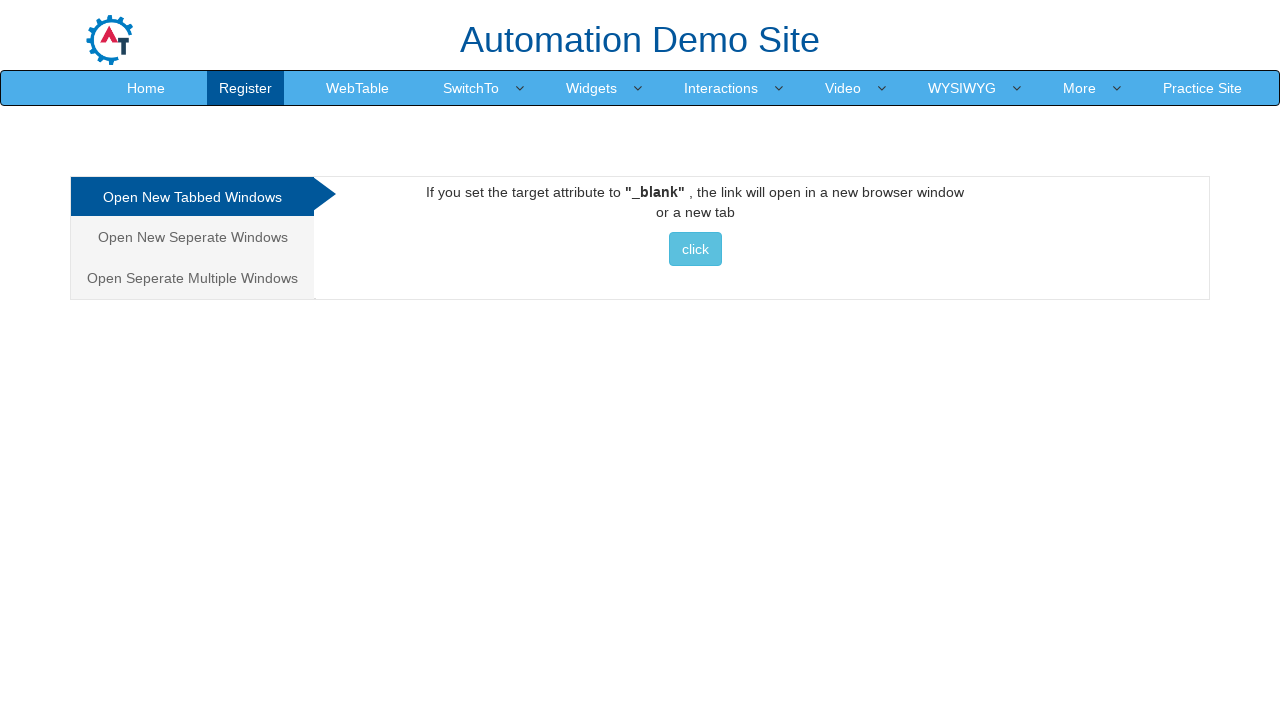

Verified page title contains 'Frames & windows'
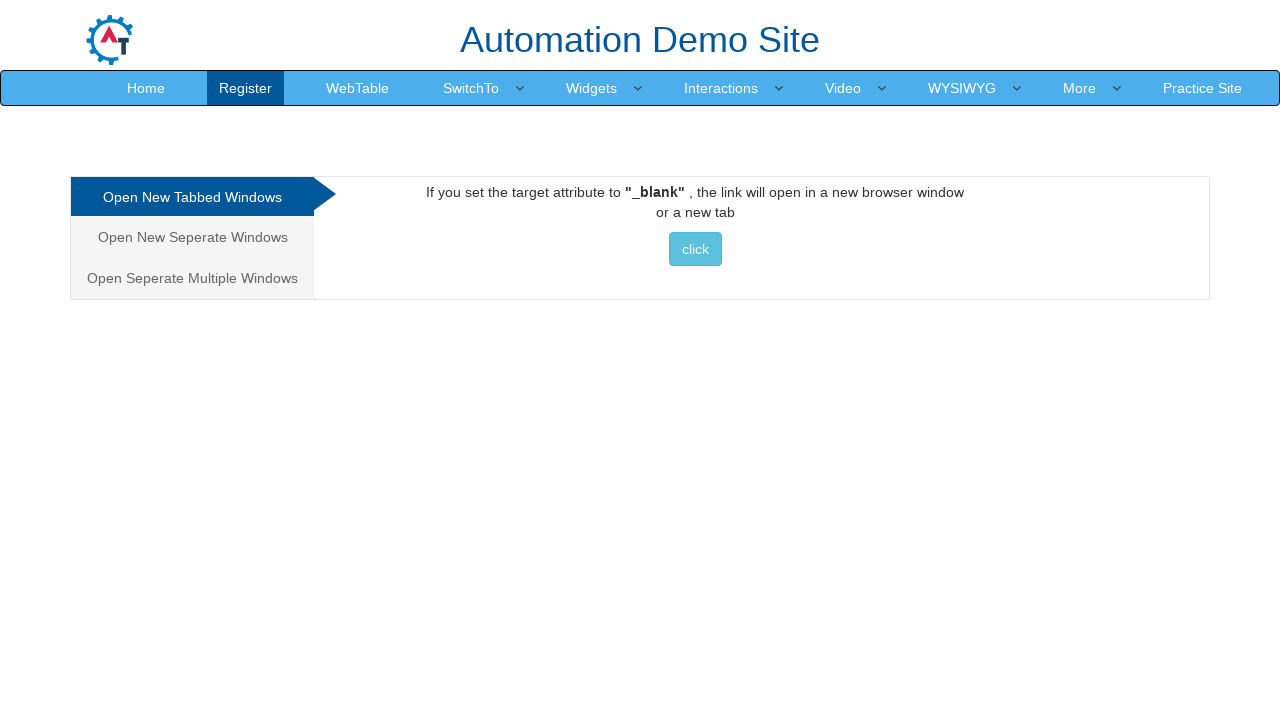

Located 'Practice Site' link
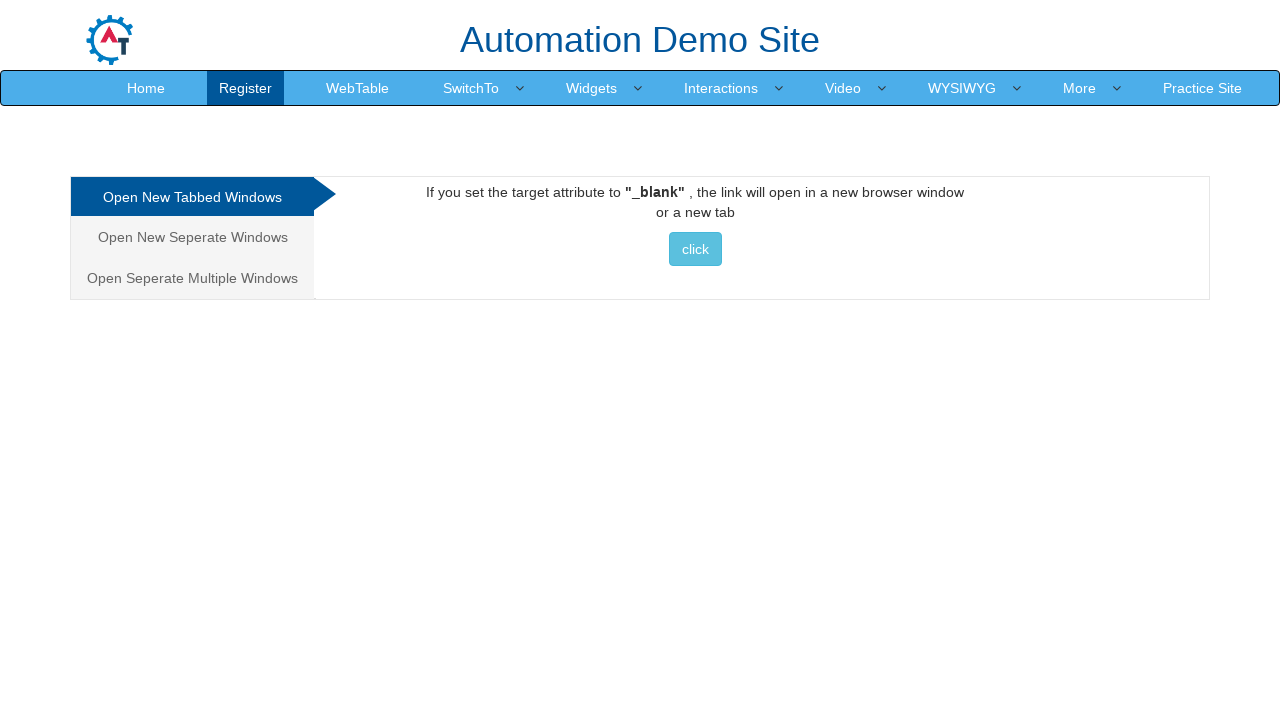

Verified 'Practice Site' link is visible
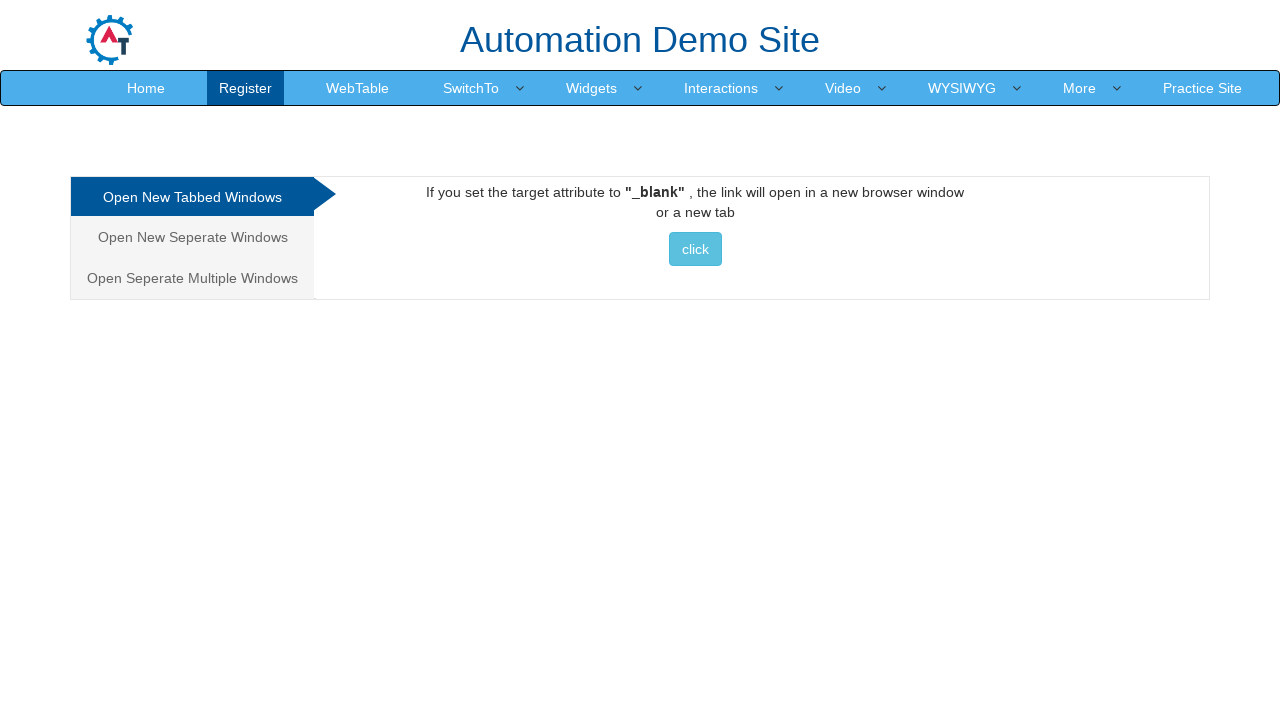

Clicked 'Practice Site' link at (1202, 88) on text=Practice Site
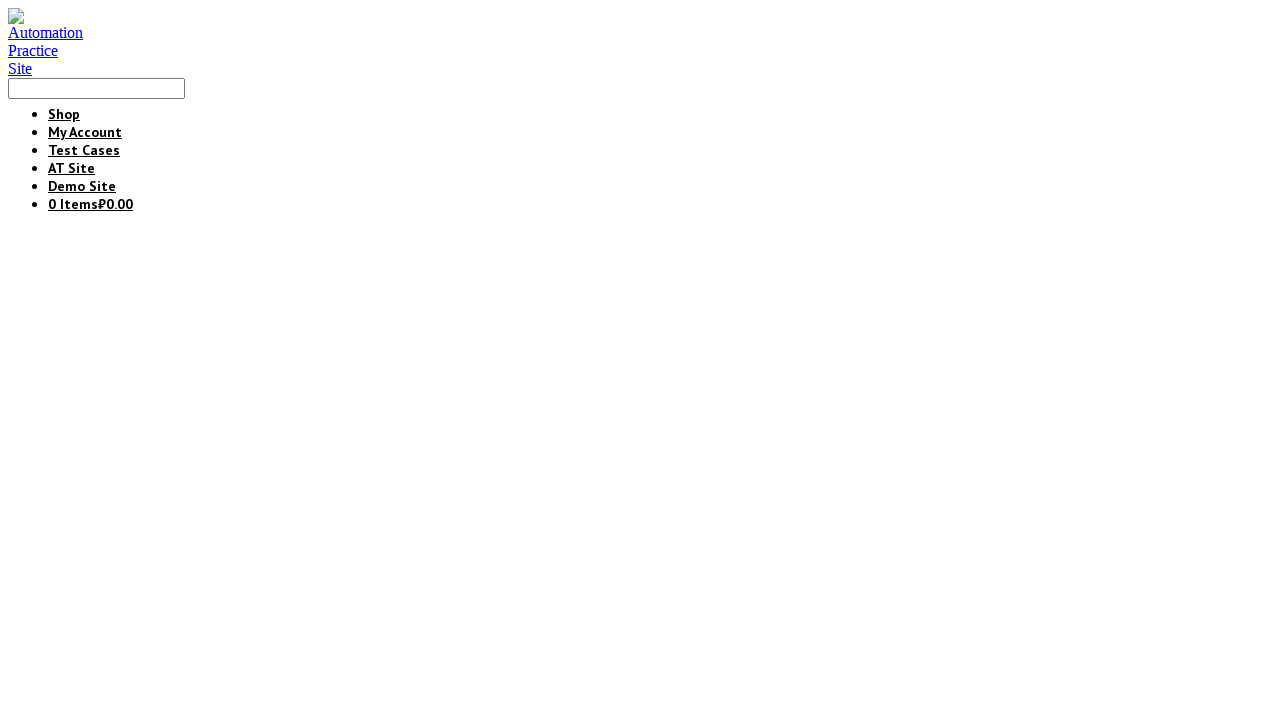

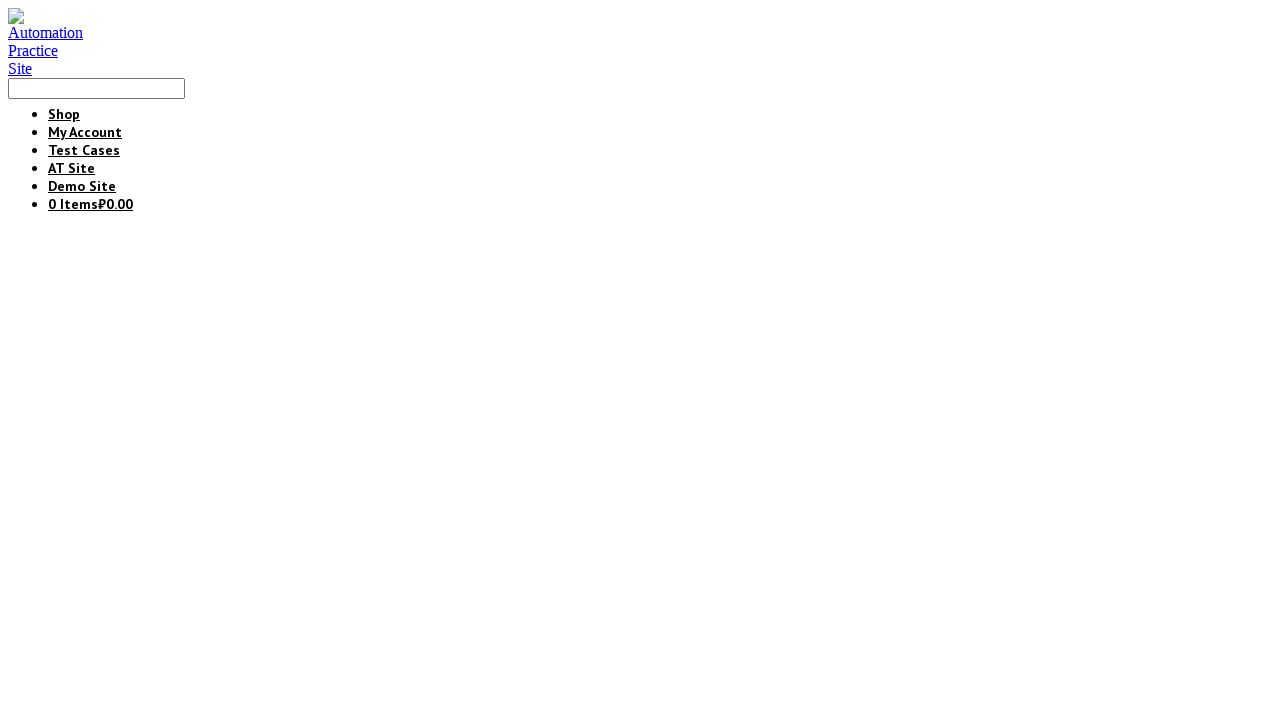